Tests double-click functionality by clearing a text field, entering text, and performing a double-click action on a button element

Starting URL: https://testautomationpractice.blogspot.com/

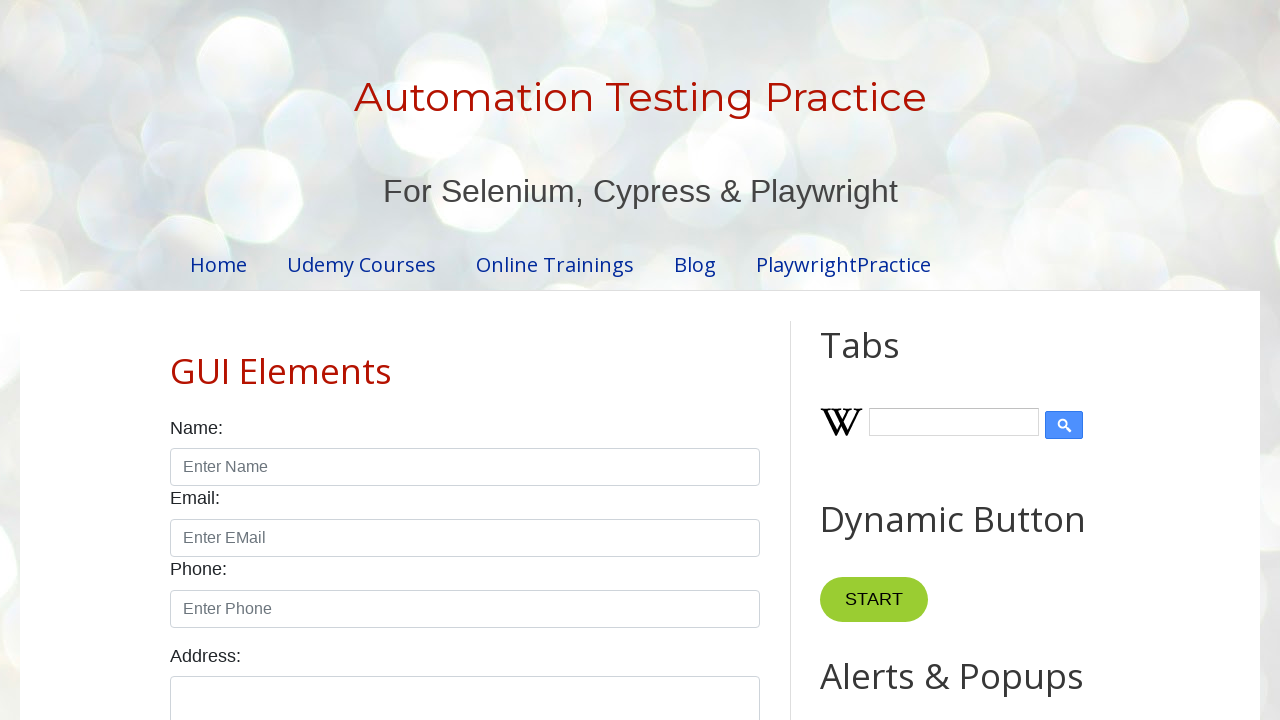

Cleared text field with id 'field1' on //*[@id='field1']
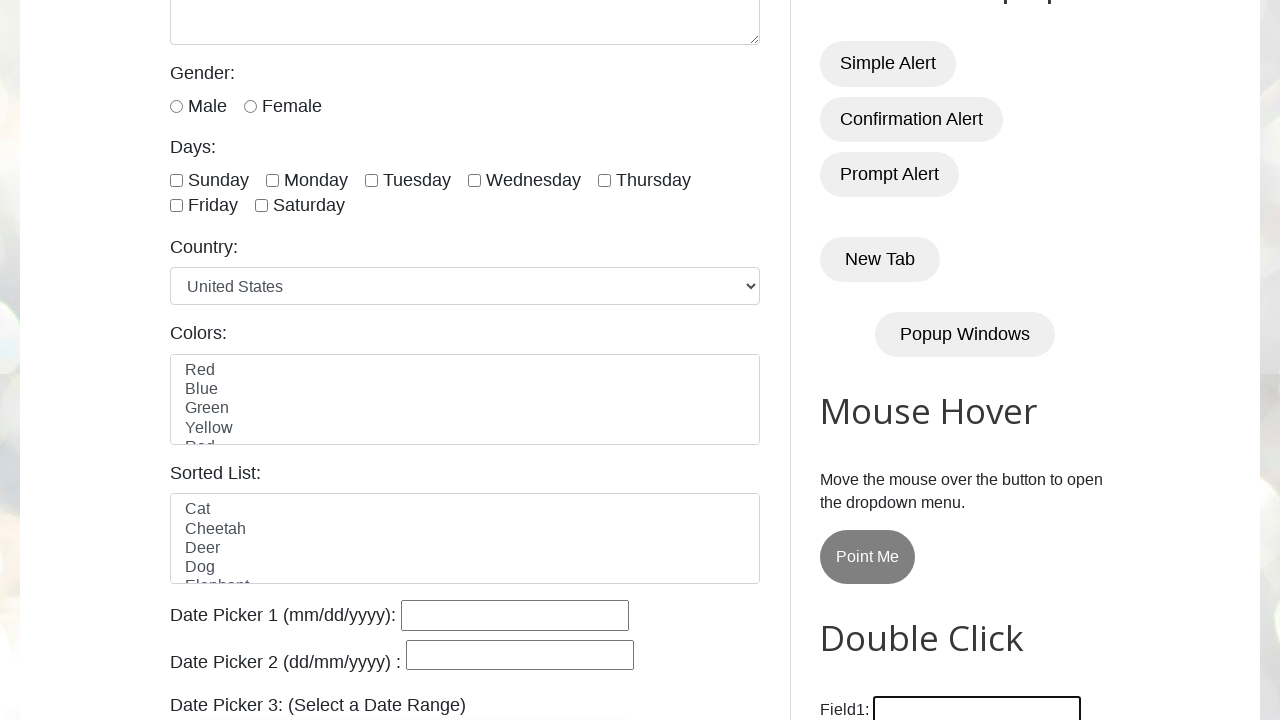

Entered 'Tien DepTrai' into the text field on xpath=//*[@id='field1']
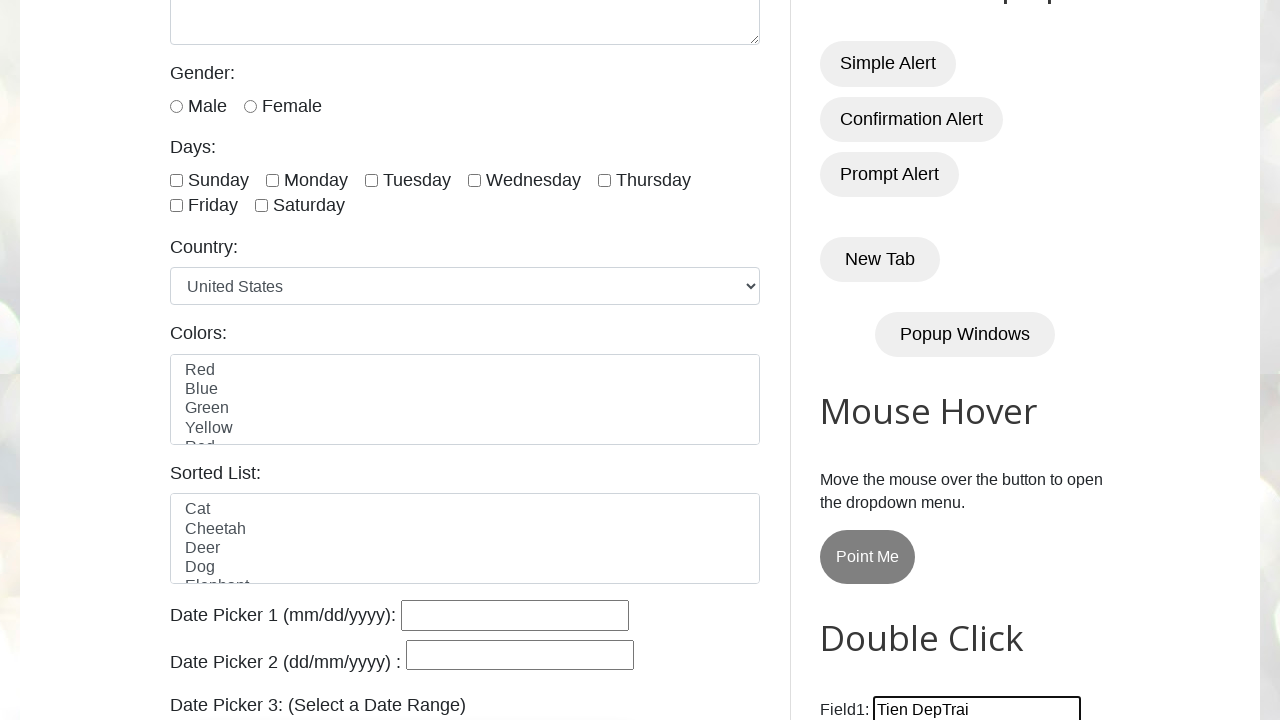

Located button element for double-click action
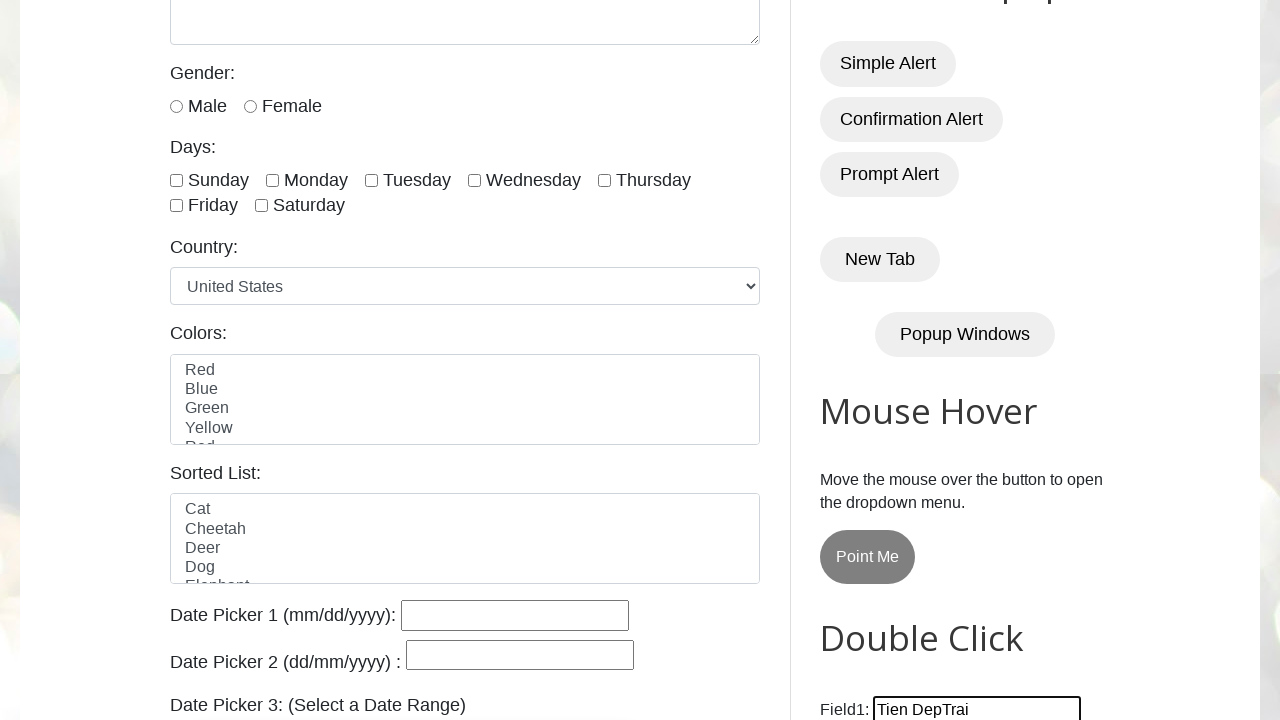

Performed double-click on the button element at (885, 360) on xpath=//*[@id='HTML10']/div[1]/button
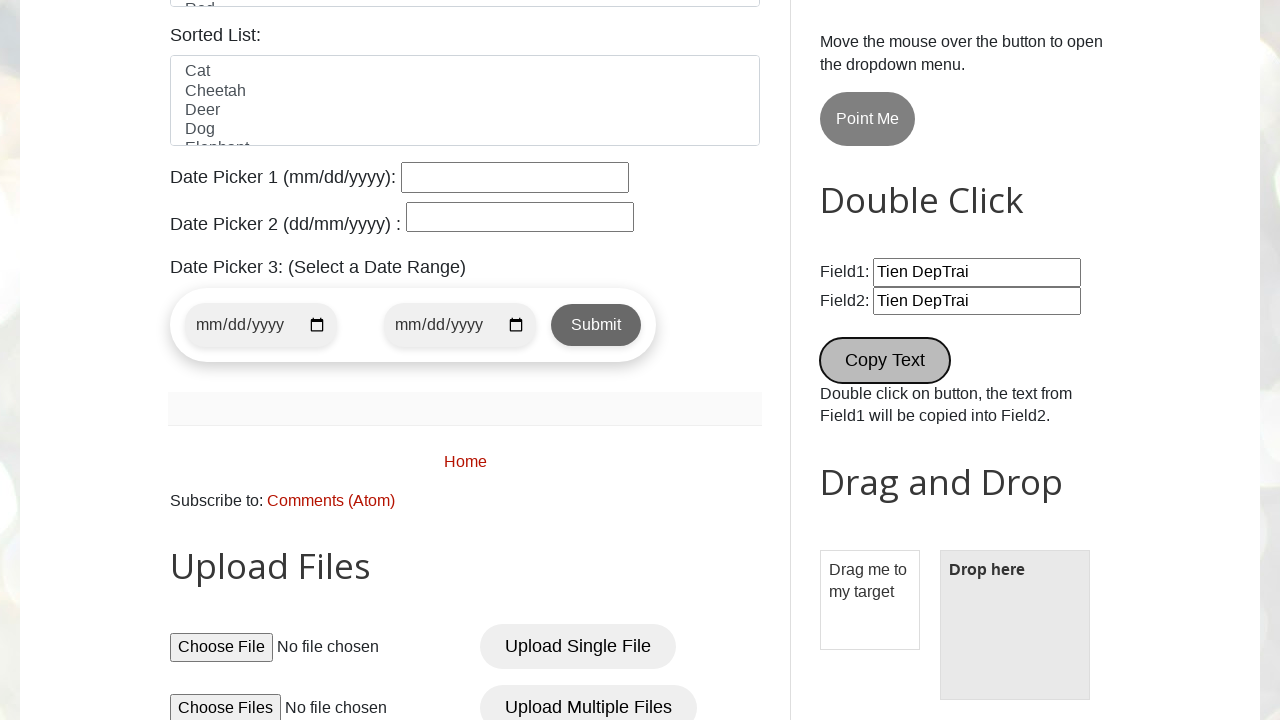

Waited 1000ms for double-click action to complete
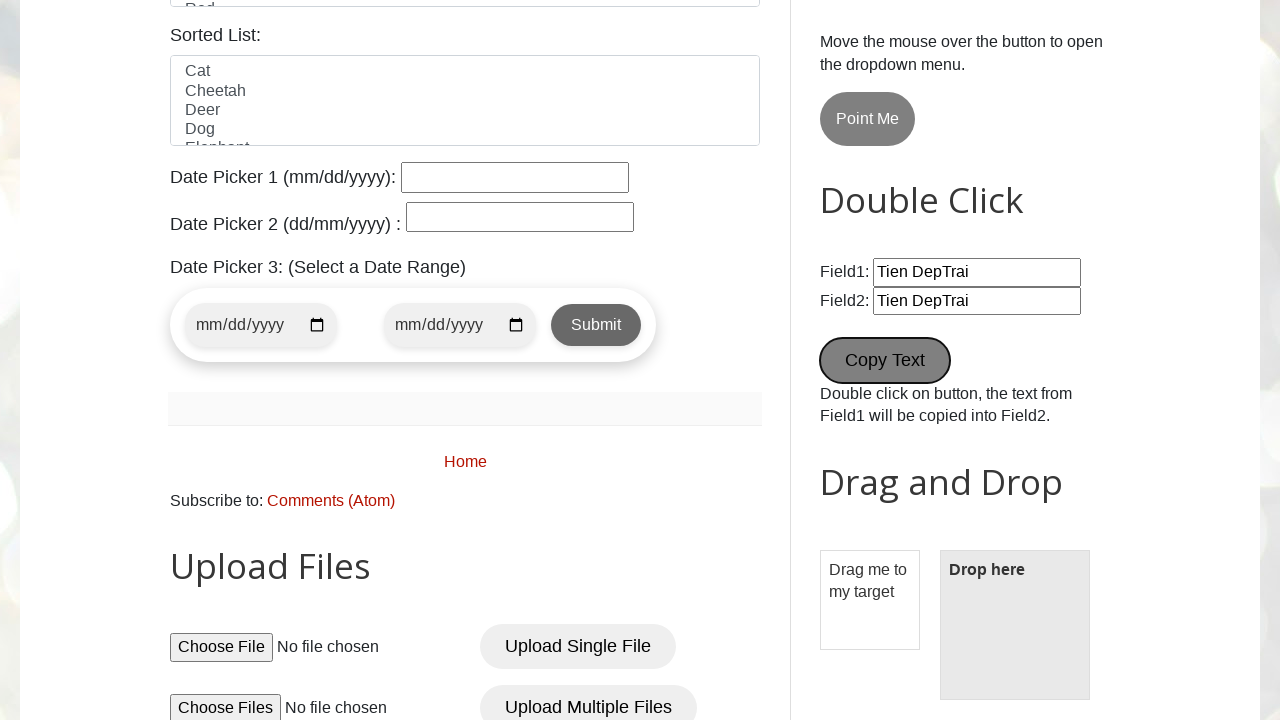

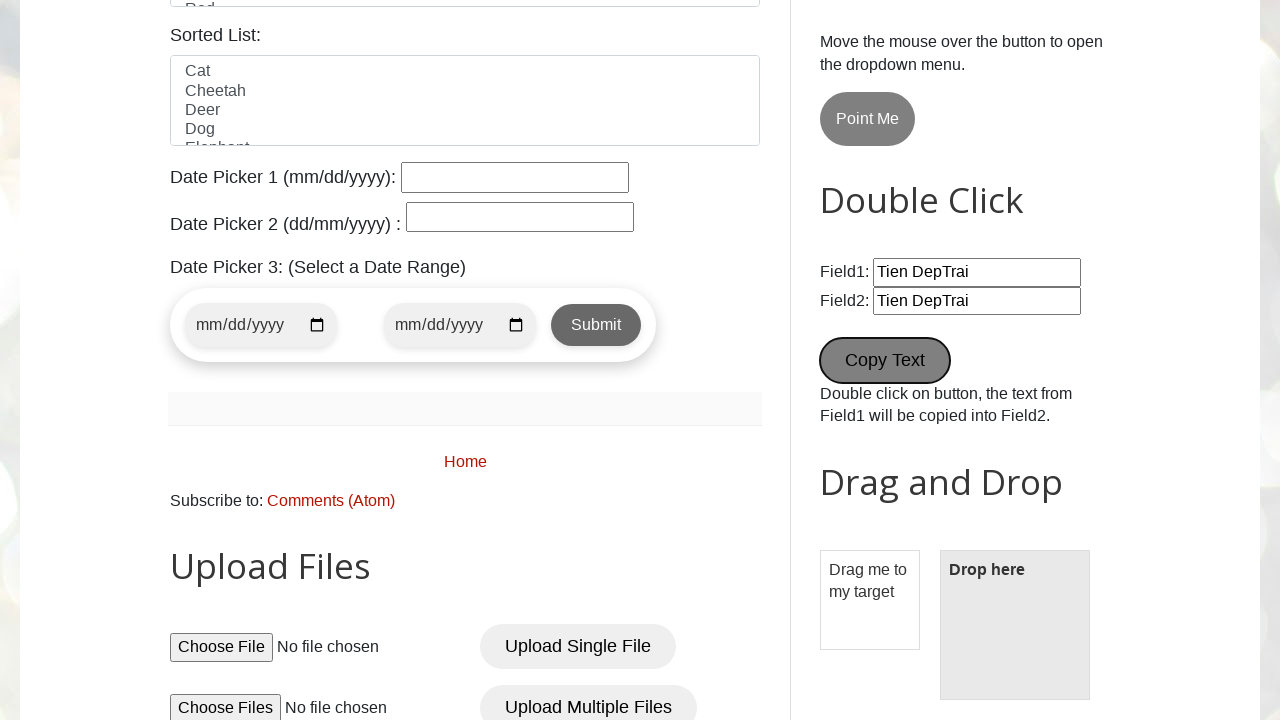